Navigates to GoDaddy India website and verifies the page loads successfully

Starting URL: https://www.godaddy.com/en-in

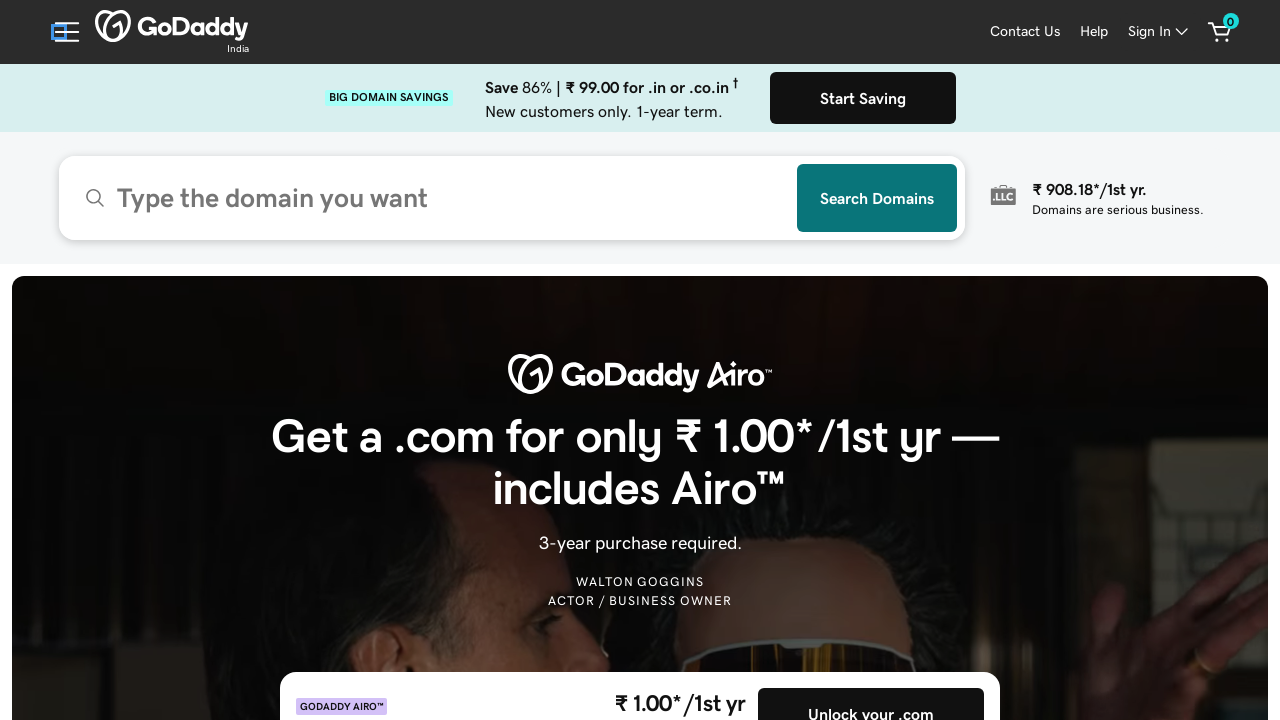

Waited for page DOM content to load on GoDaddy India website
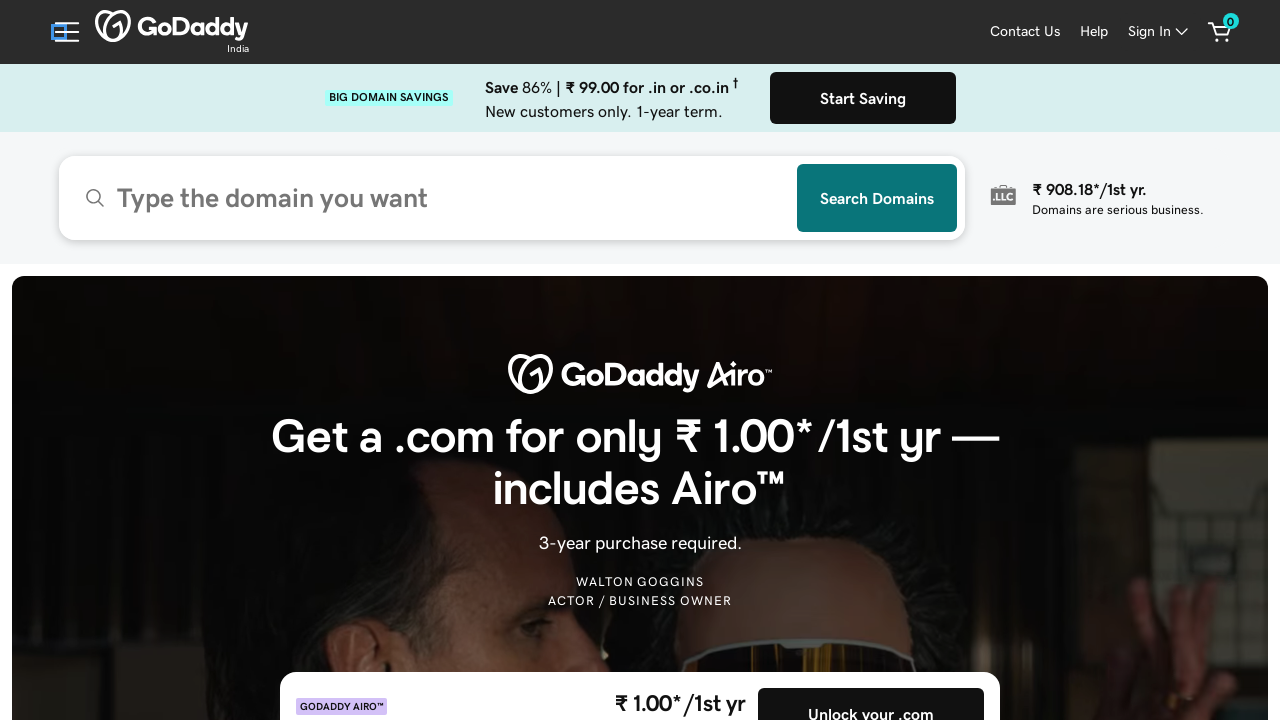

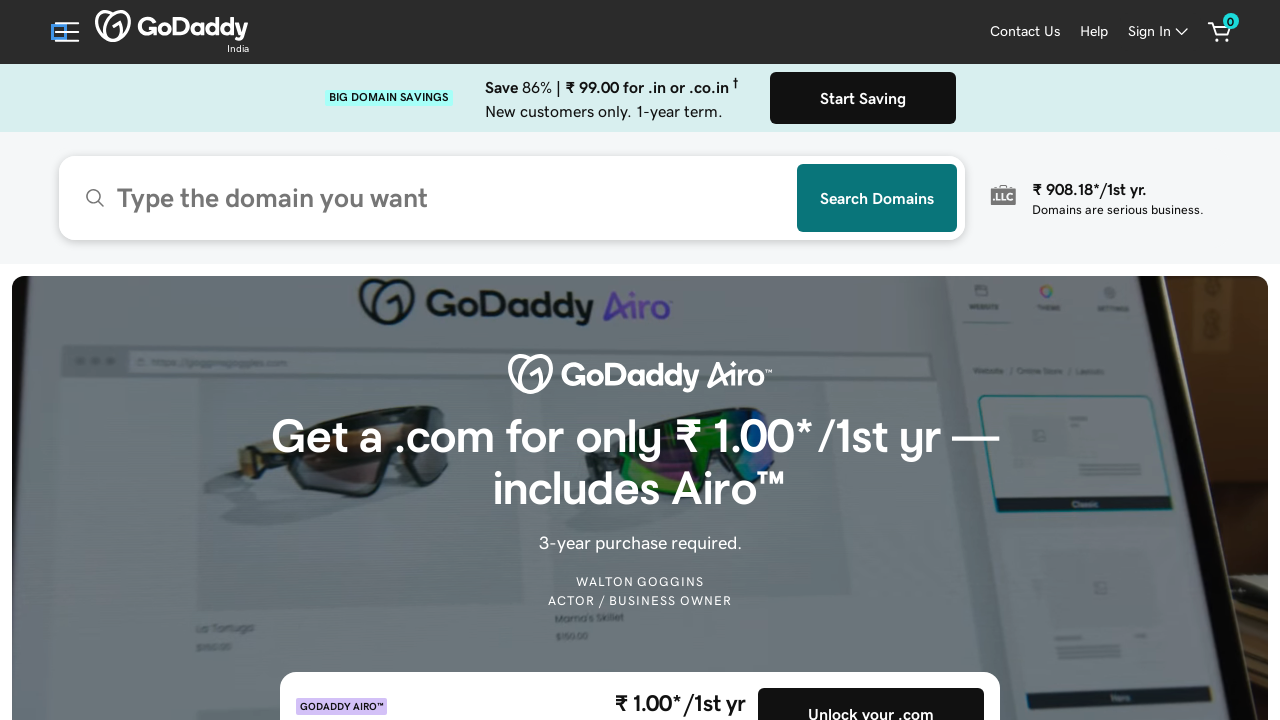